Tests hover functionality by hovering over the first avatar image and verifying that additional user information (caption) becomes visible

Starting URL: http://the-internet.herokuapp.com/hovers

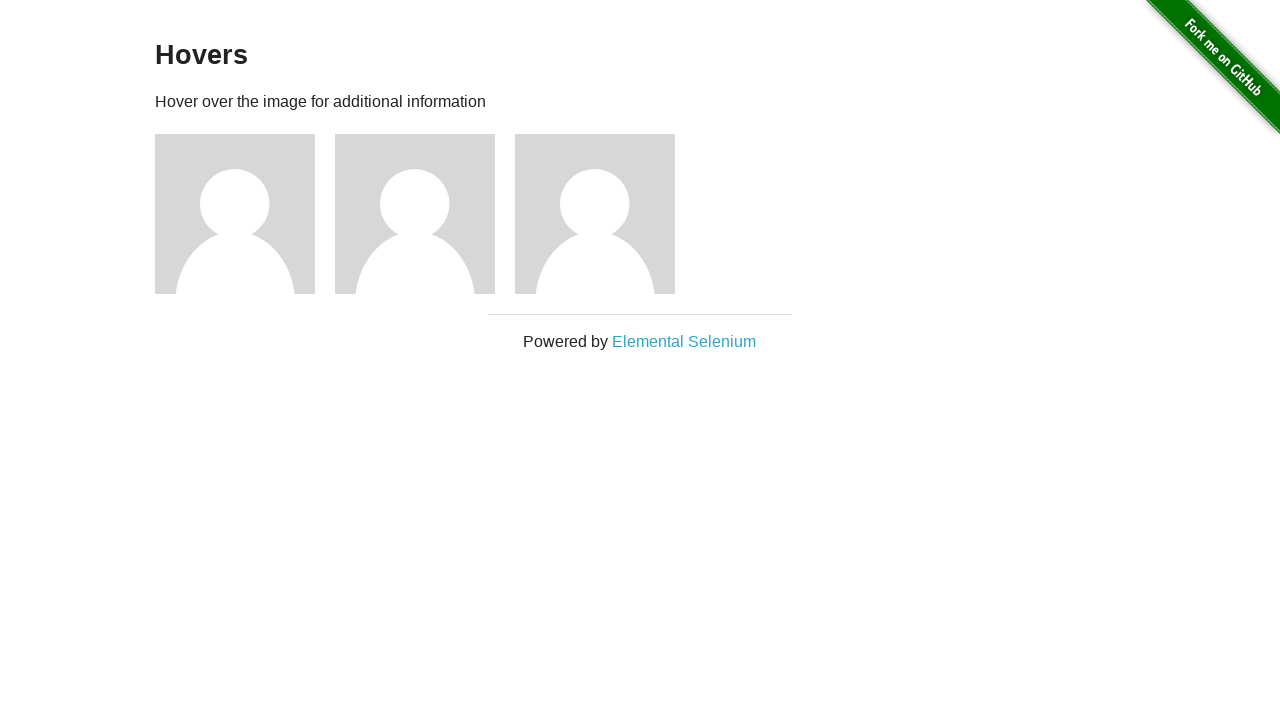

Hovered over the first avatar image at (245, 214) on .figure >> nth=0
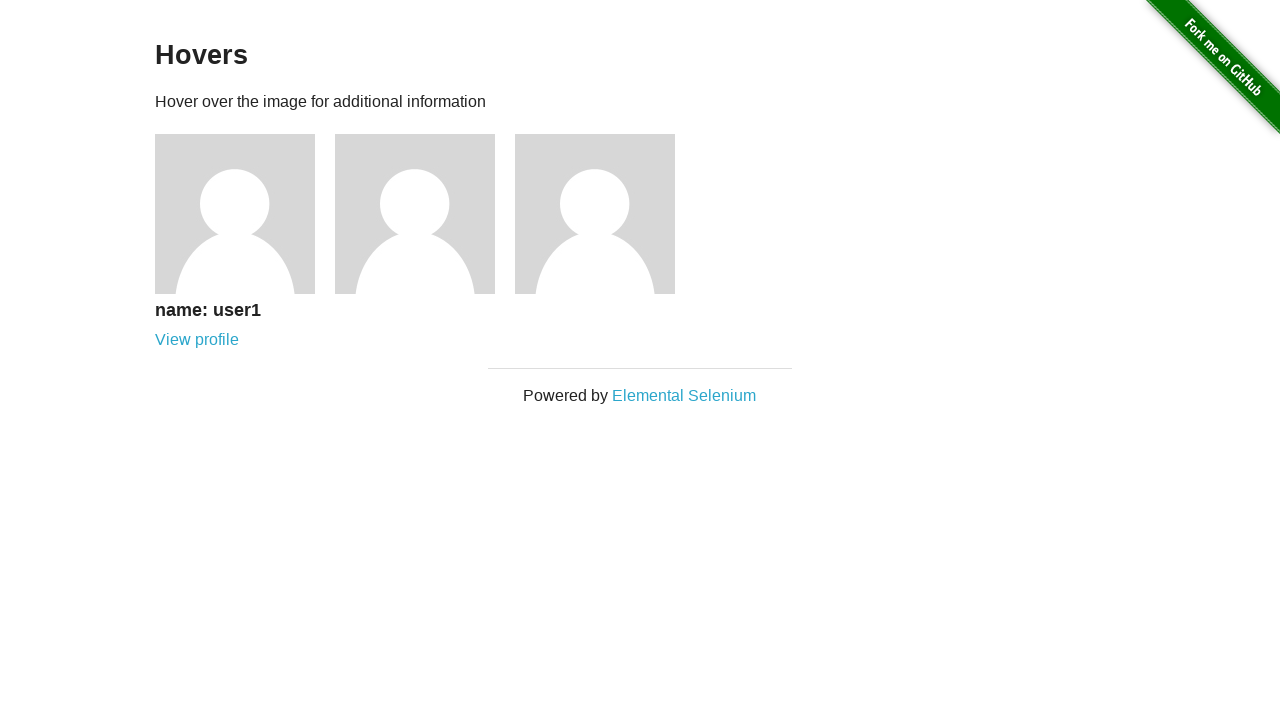

Caption became visible after hovering
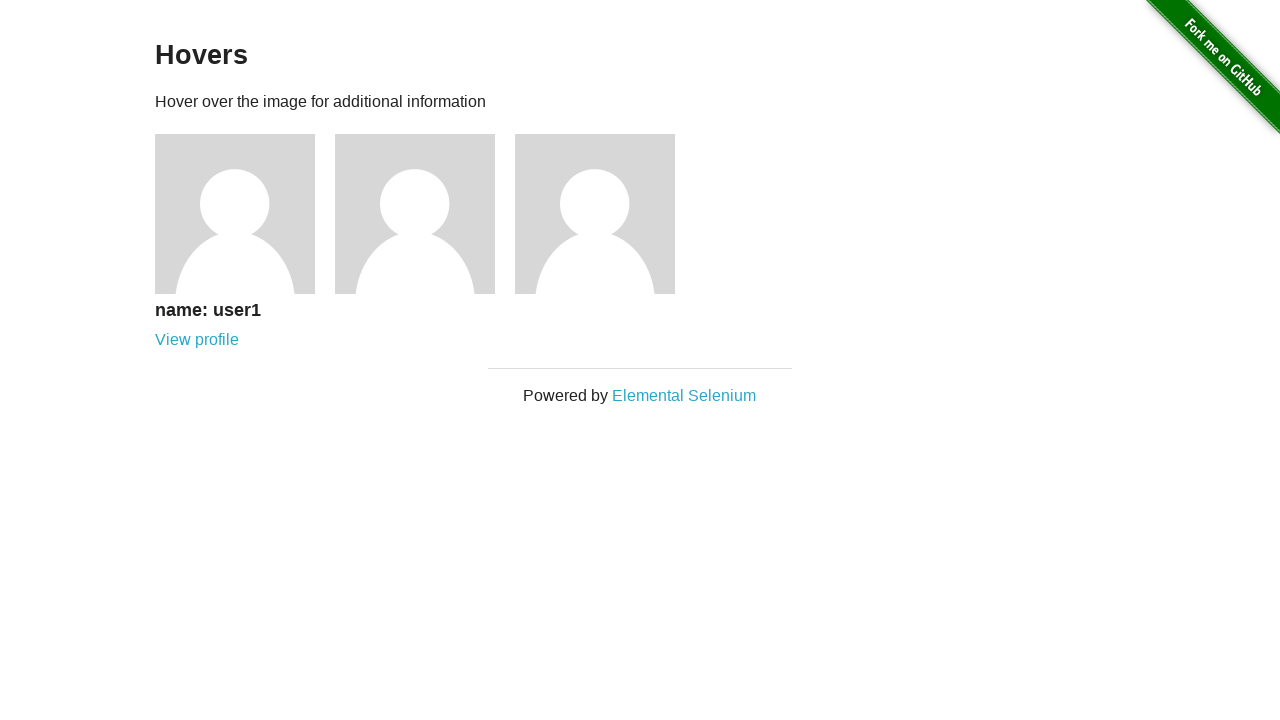

Verified that the caption is visible
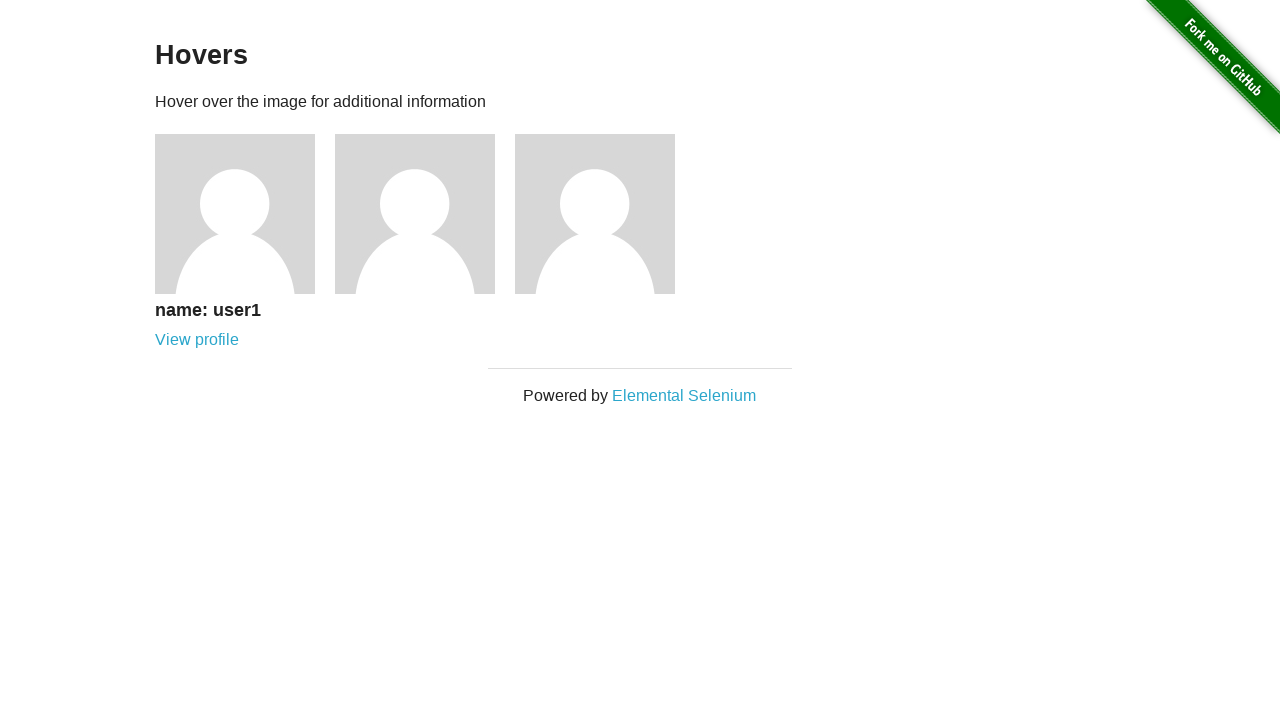

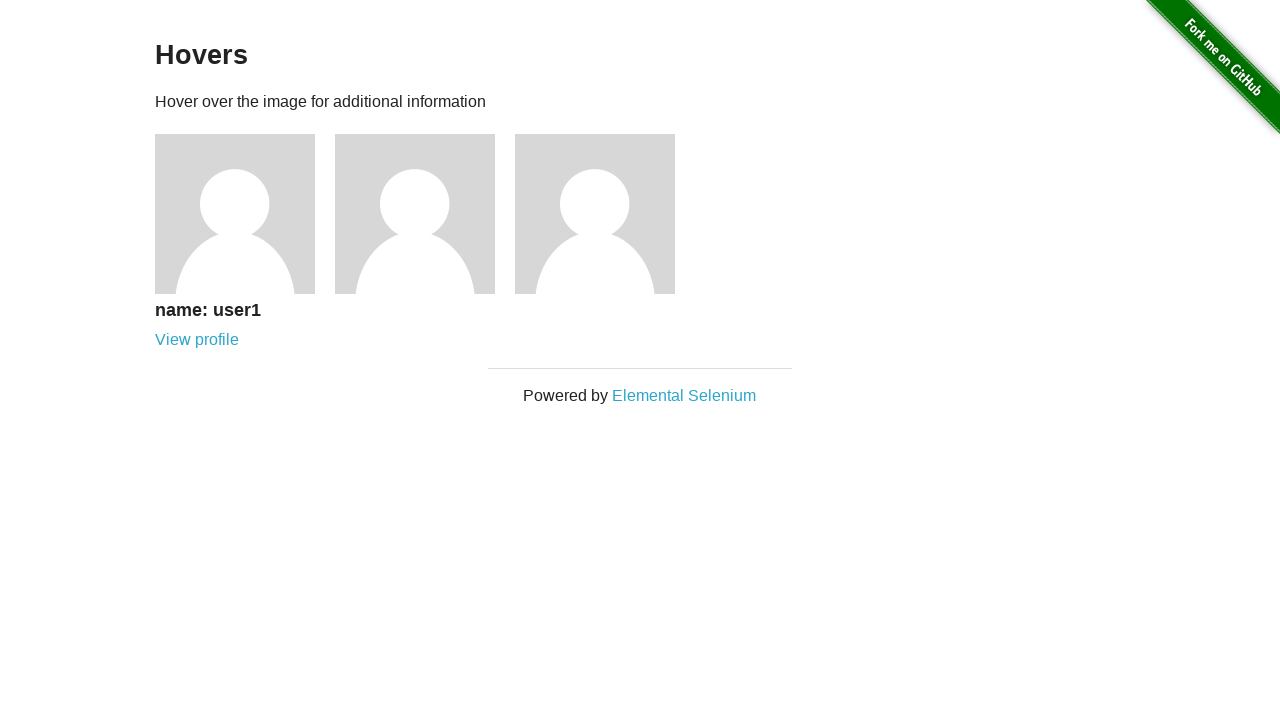